Tests number input field by entering a value and using arrow keys to increment

Starting URL: https://trytestingthis.netlify.app/

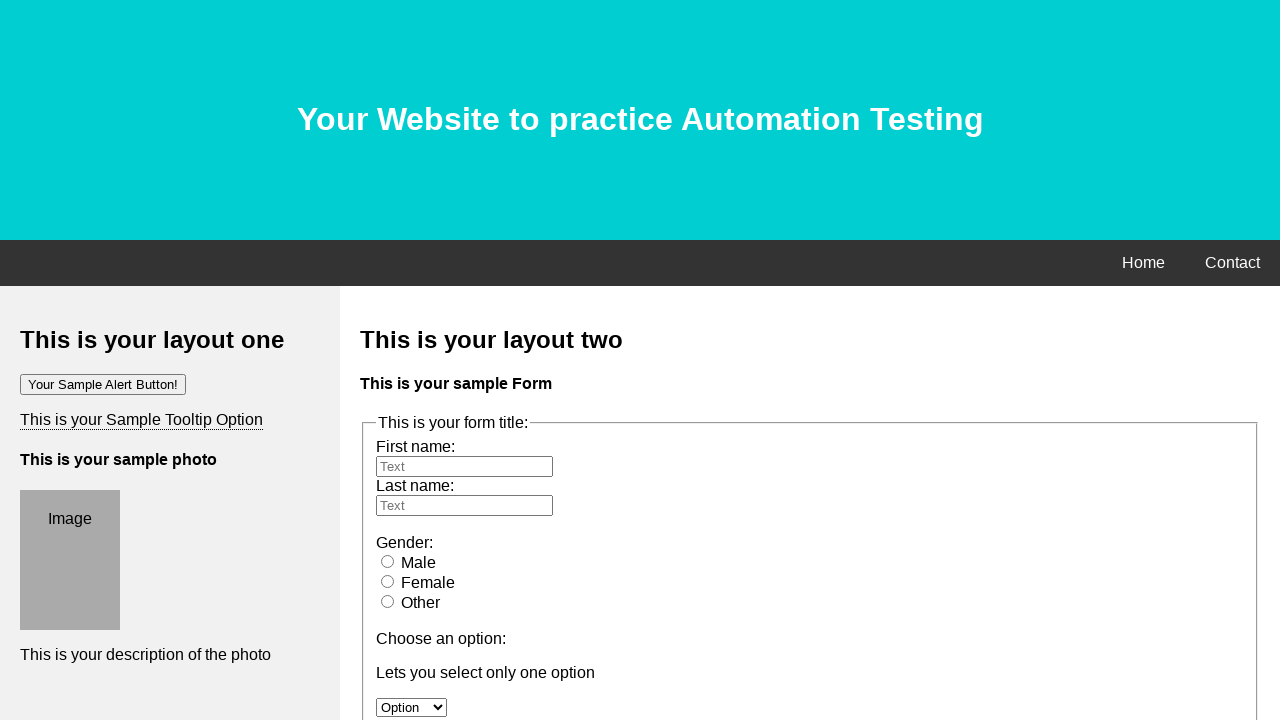

Entered value '3' in quantity number input field on input#quantity
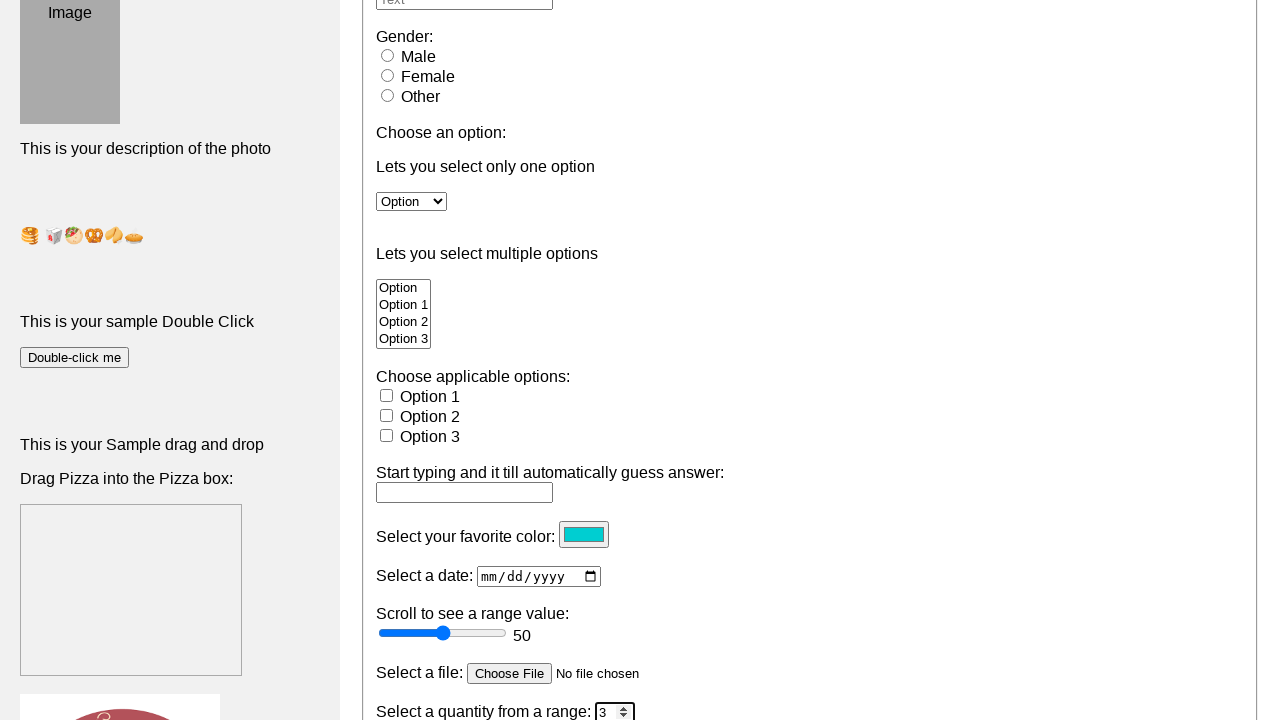

Pressed ArrowUp key to increment quantity value on input#quantity
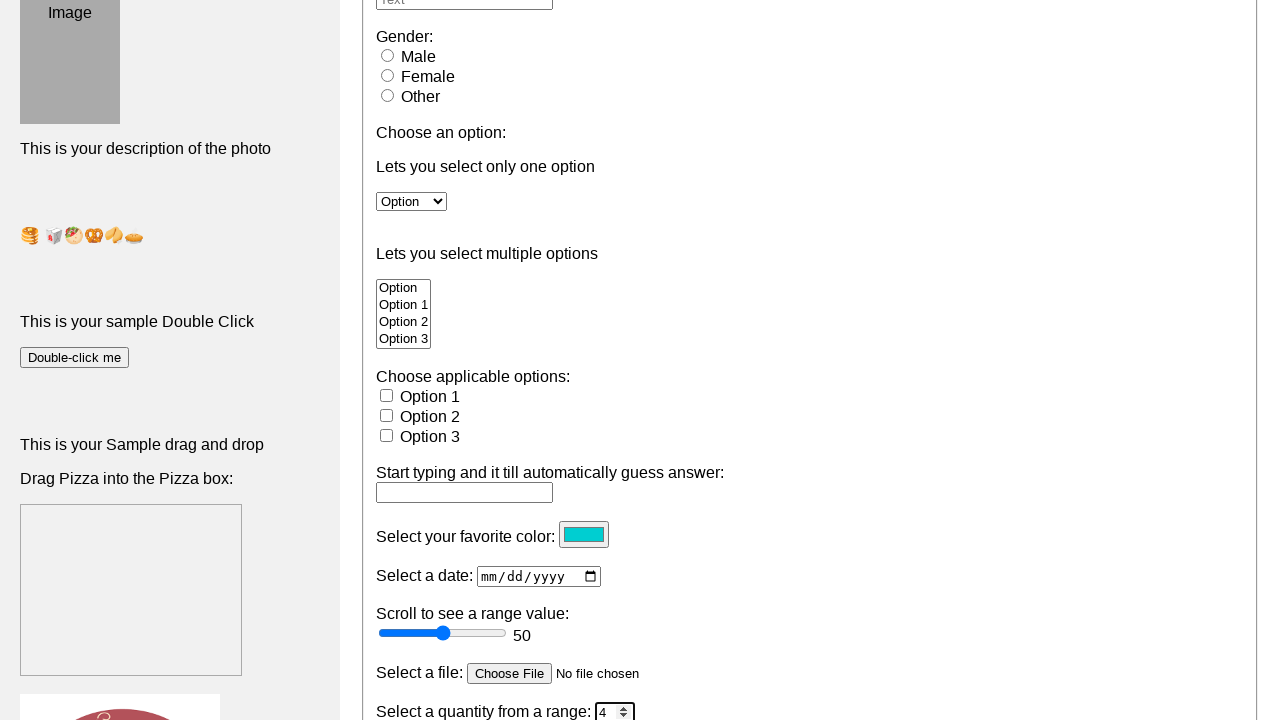

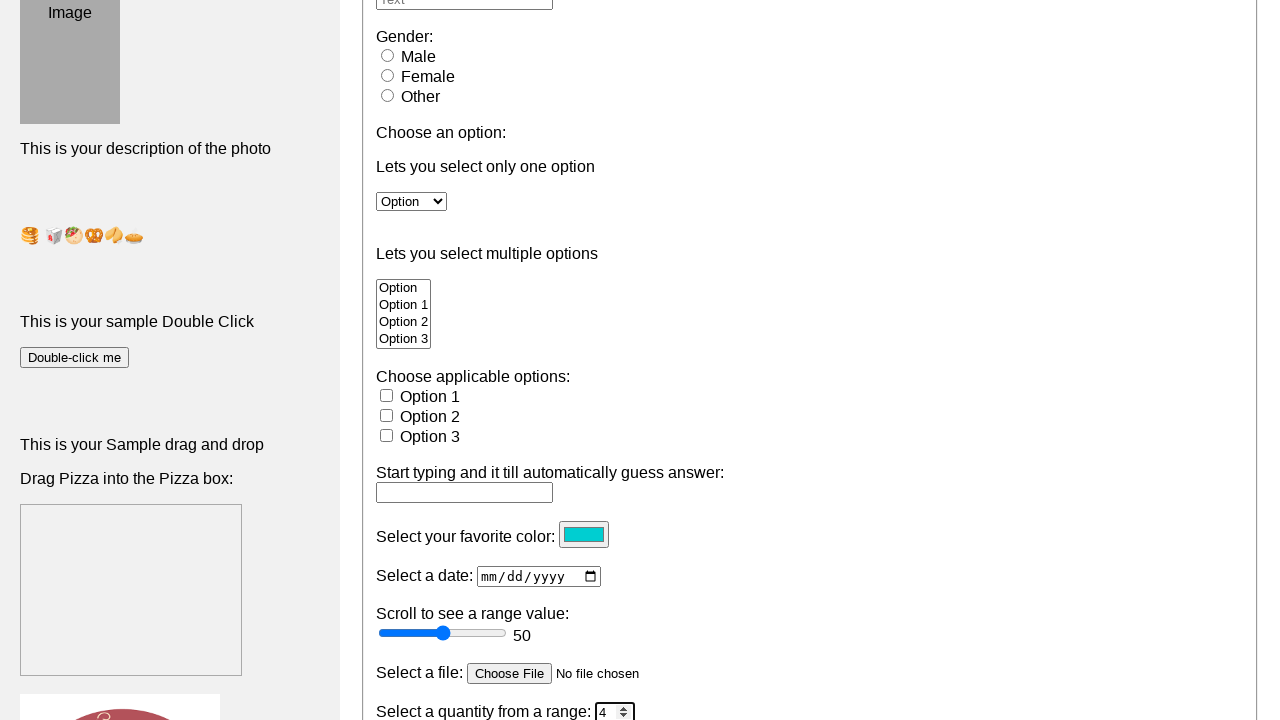